Tests tooltip functionality by hovering over an element inside an iframe and verifying tooltip text appears

Starting URL: https://jqueryui.com/tooltip/

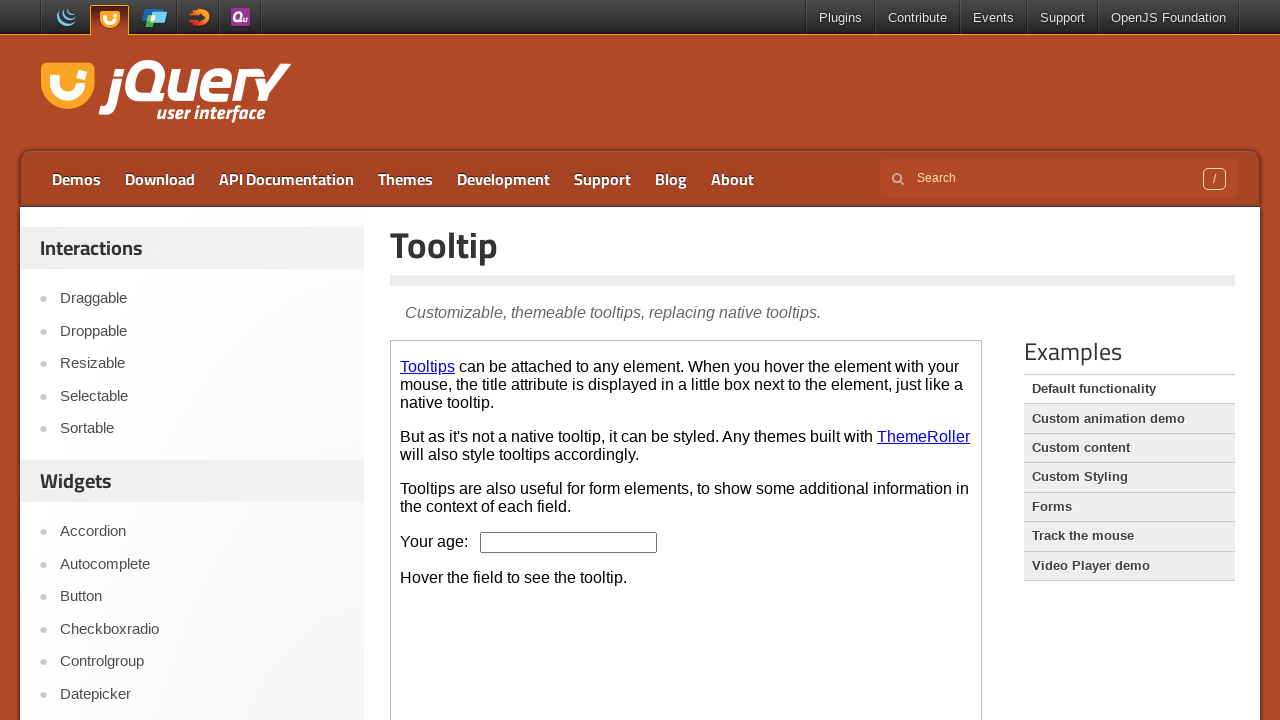

Located iframe containing tooltip demo
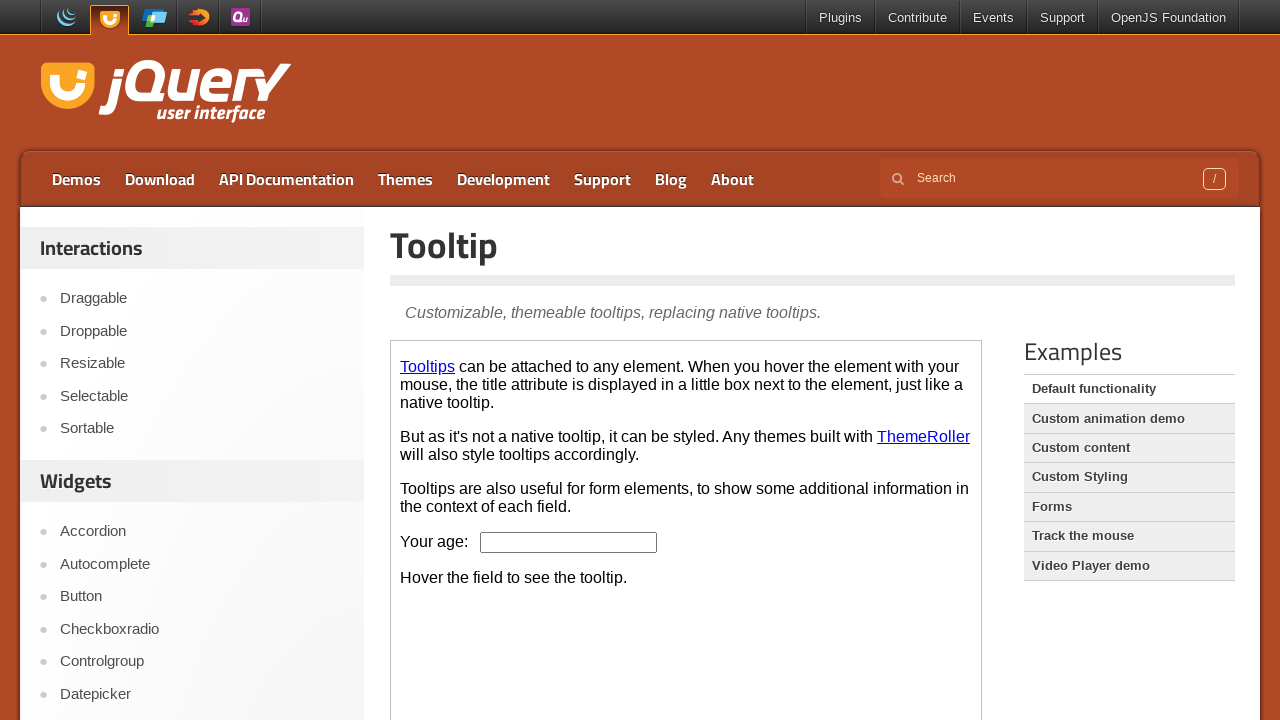

Located age input element inside iframe
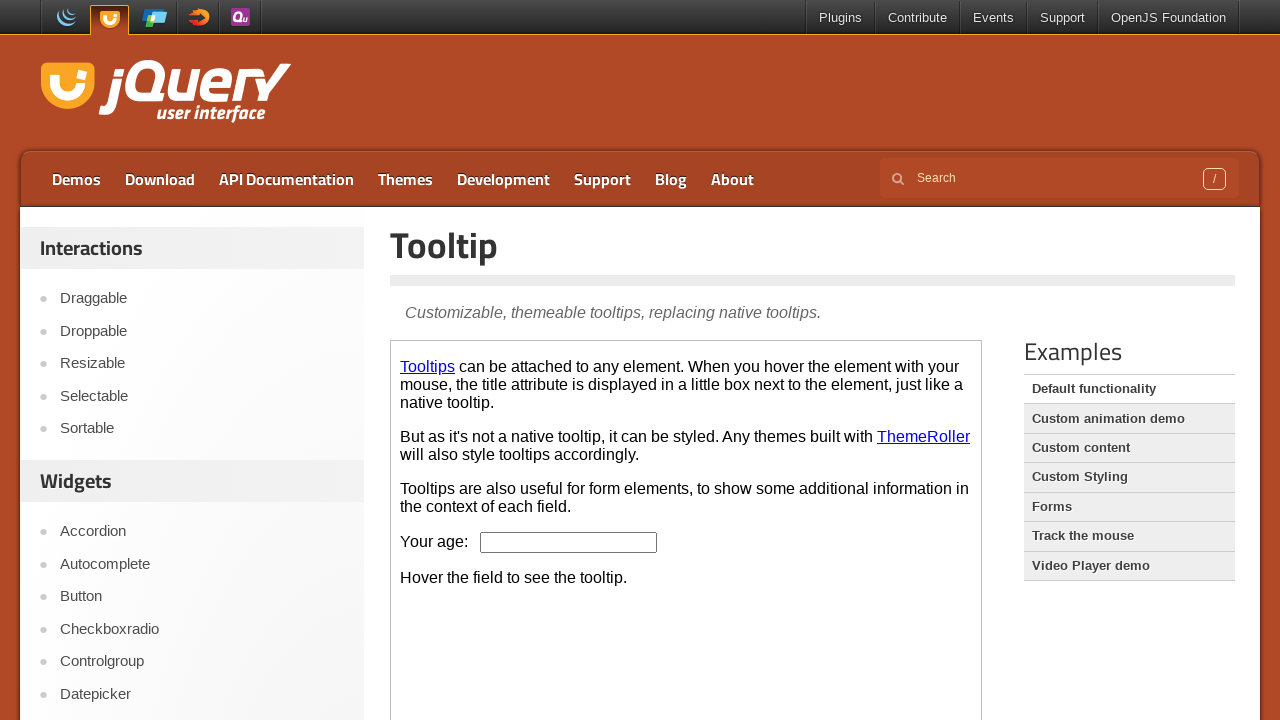

Hovered over age input to trigger tooltip at (569, 542) on .demo-frame >> internal:control=enter-frame >> #age
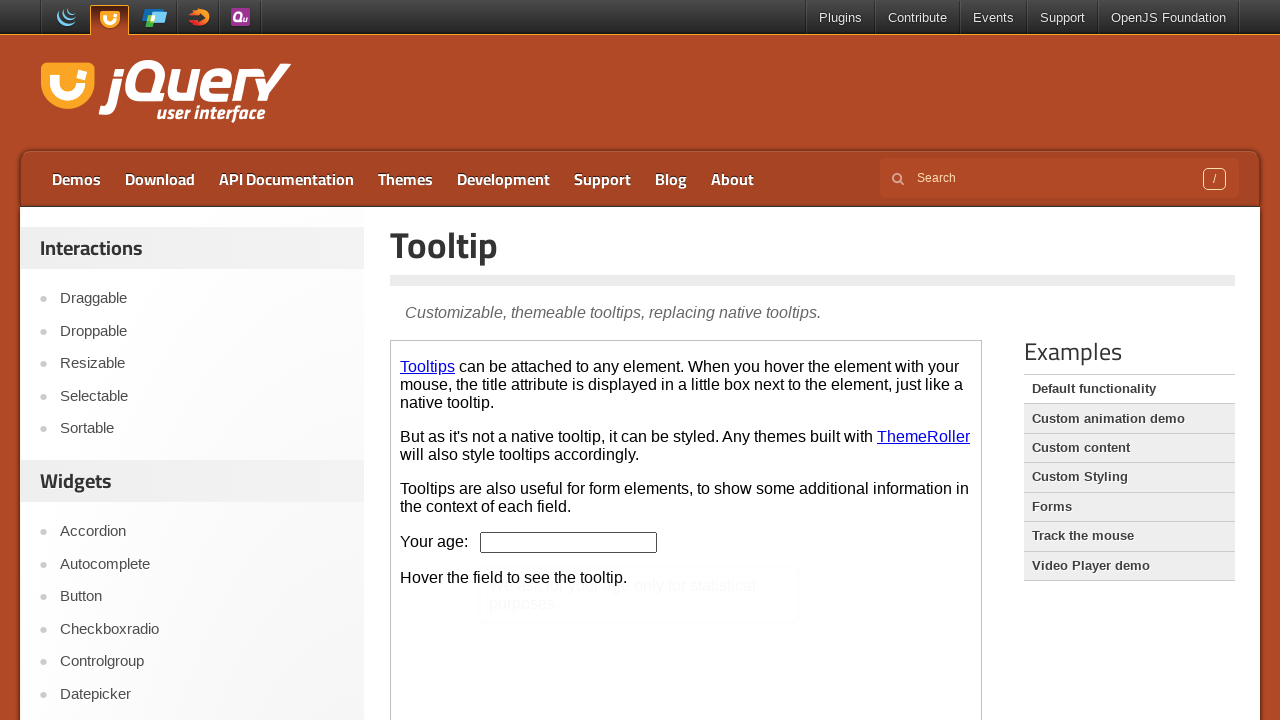

Located tooltip content element
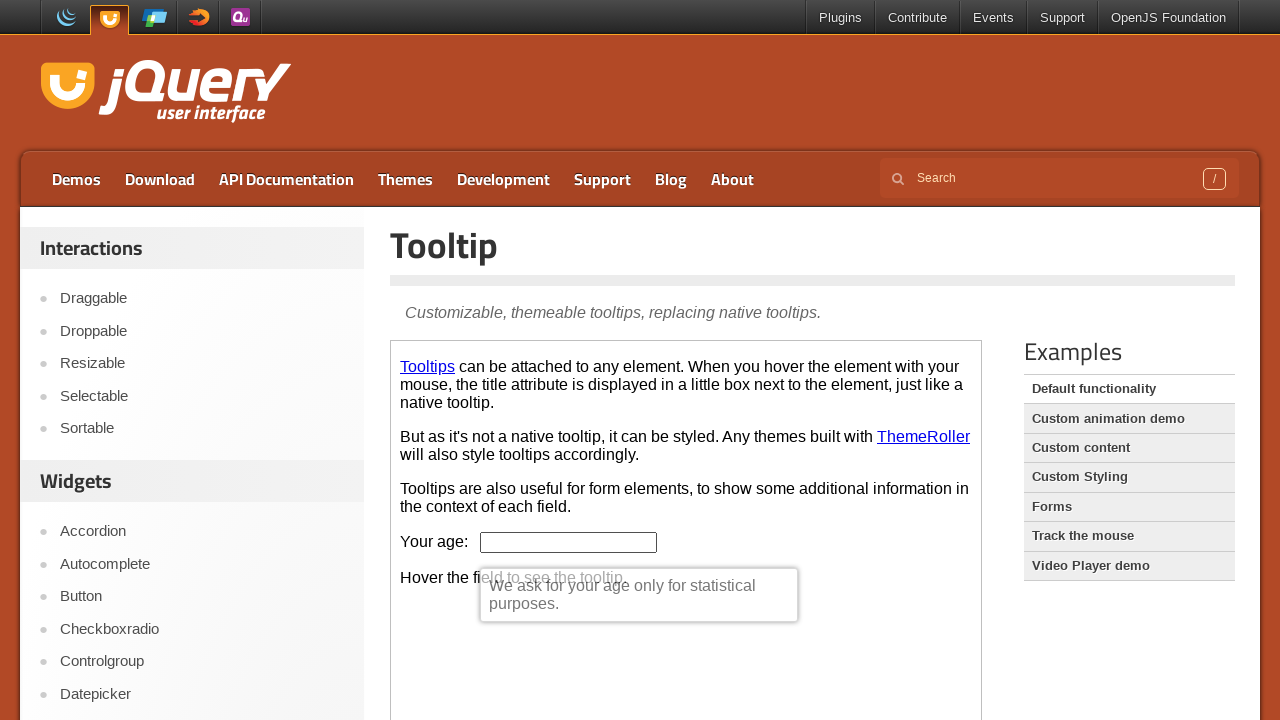

Waited 500ms for tooltip to appear
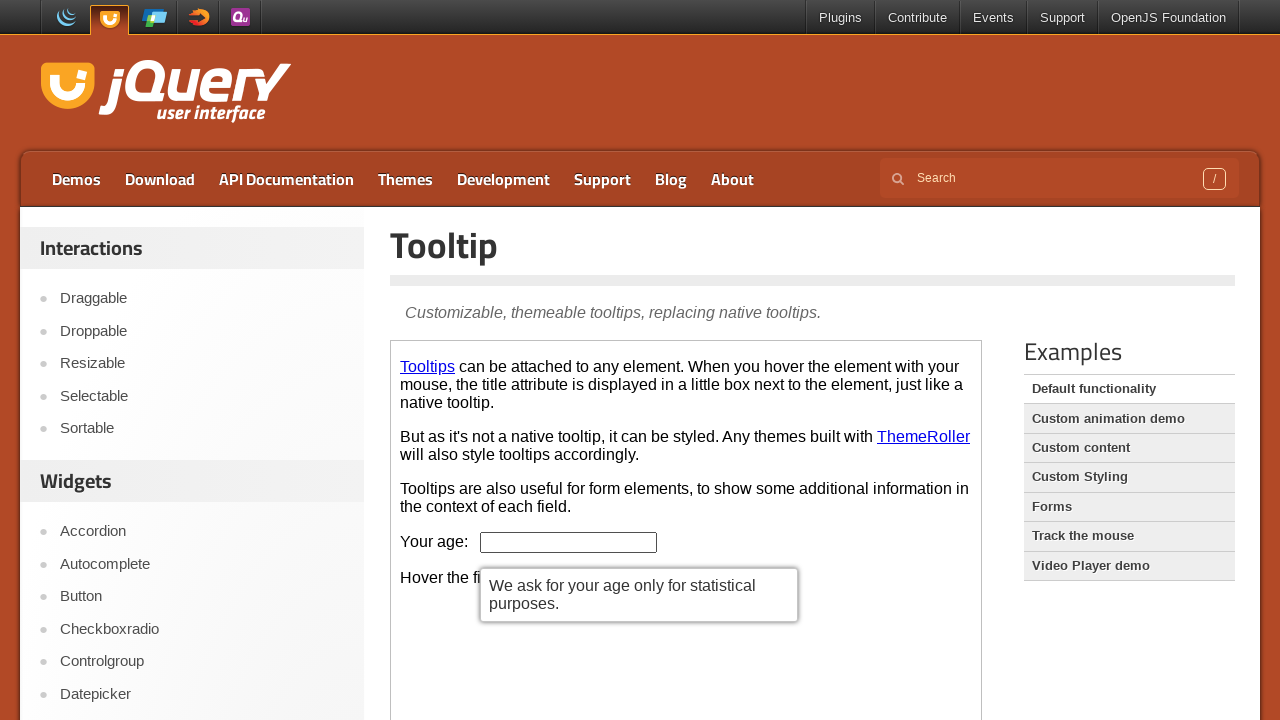

Retrieved and printed tooltip text: We ask for your age only for statistical purposes.
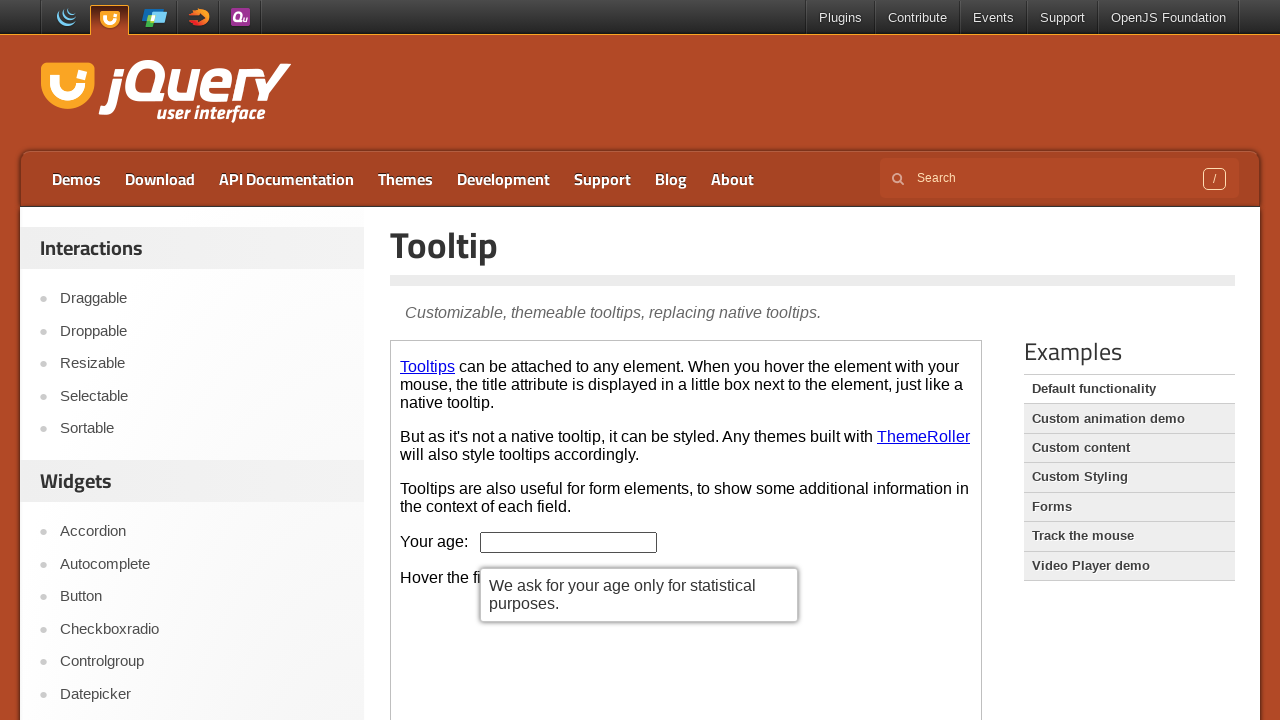

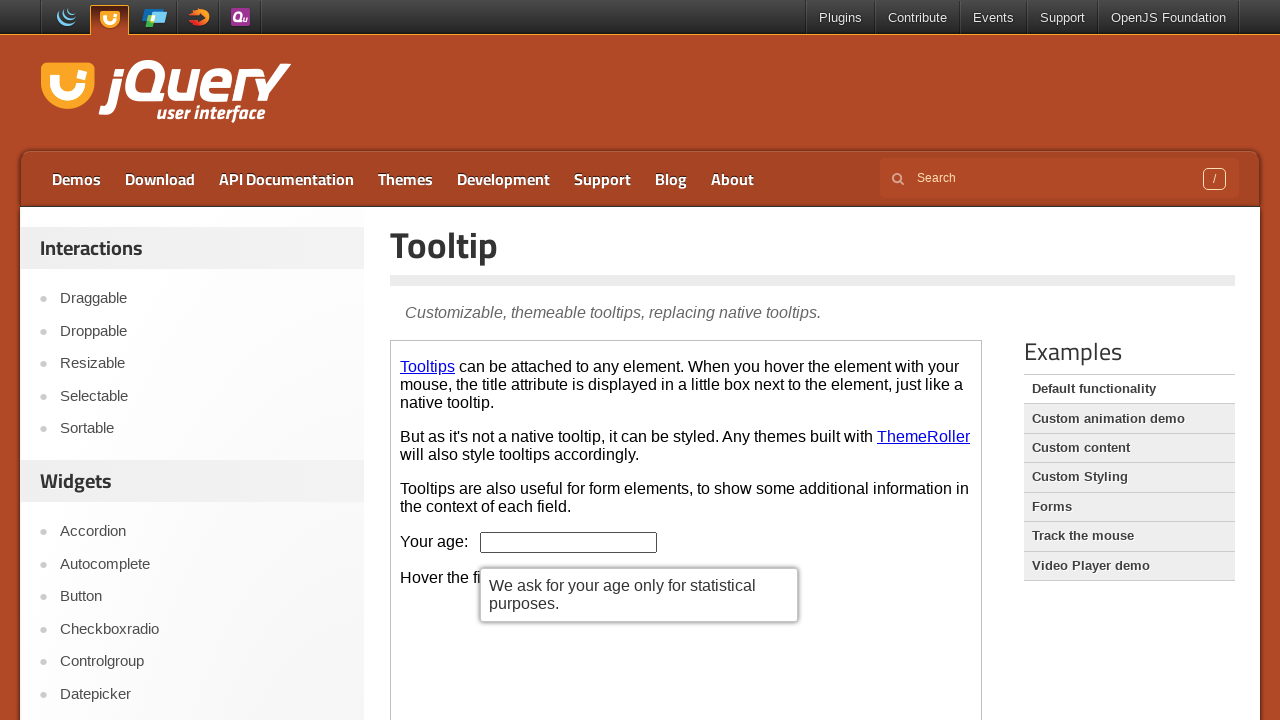